Navigates to an LMS website, clicks on the "My Account" menu item in the navigation bar, and verifies the page title

Starting URL: https://alchemy.hguy.co/lms

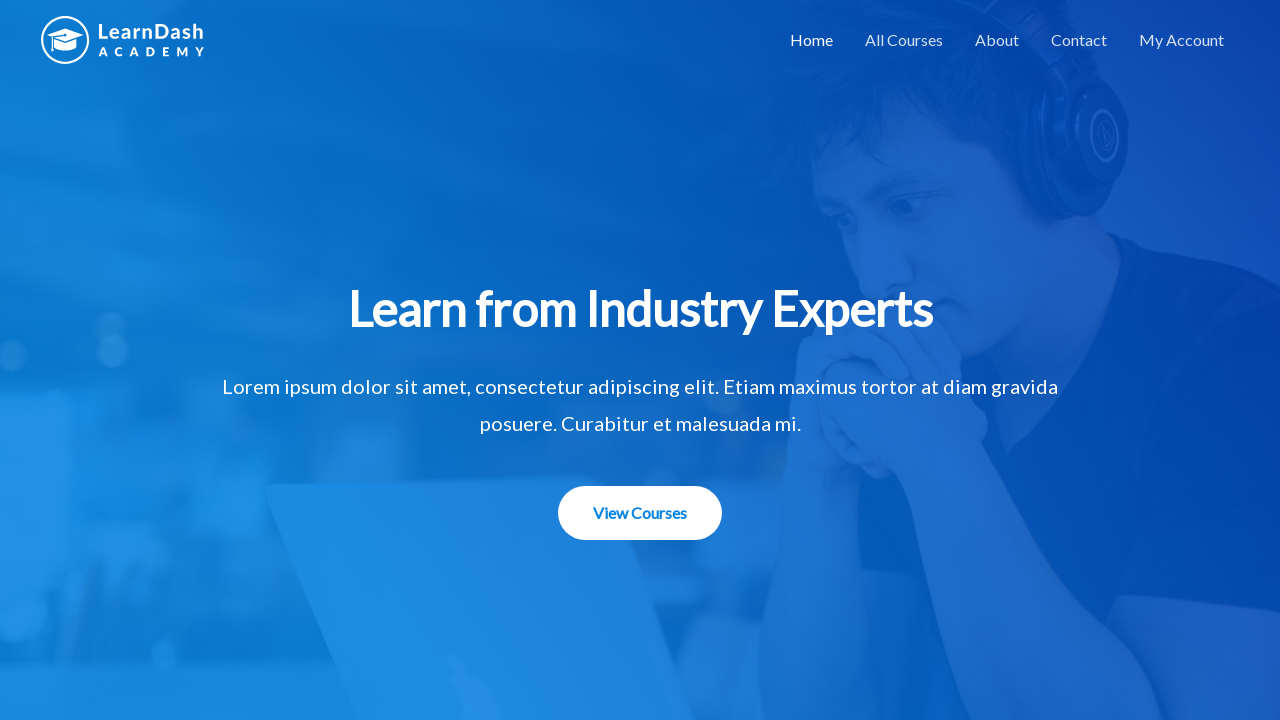

Located the primary navigation bar
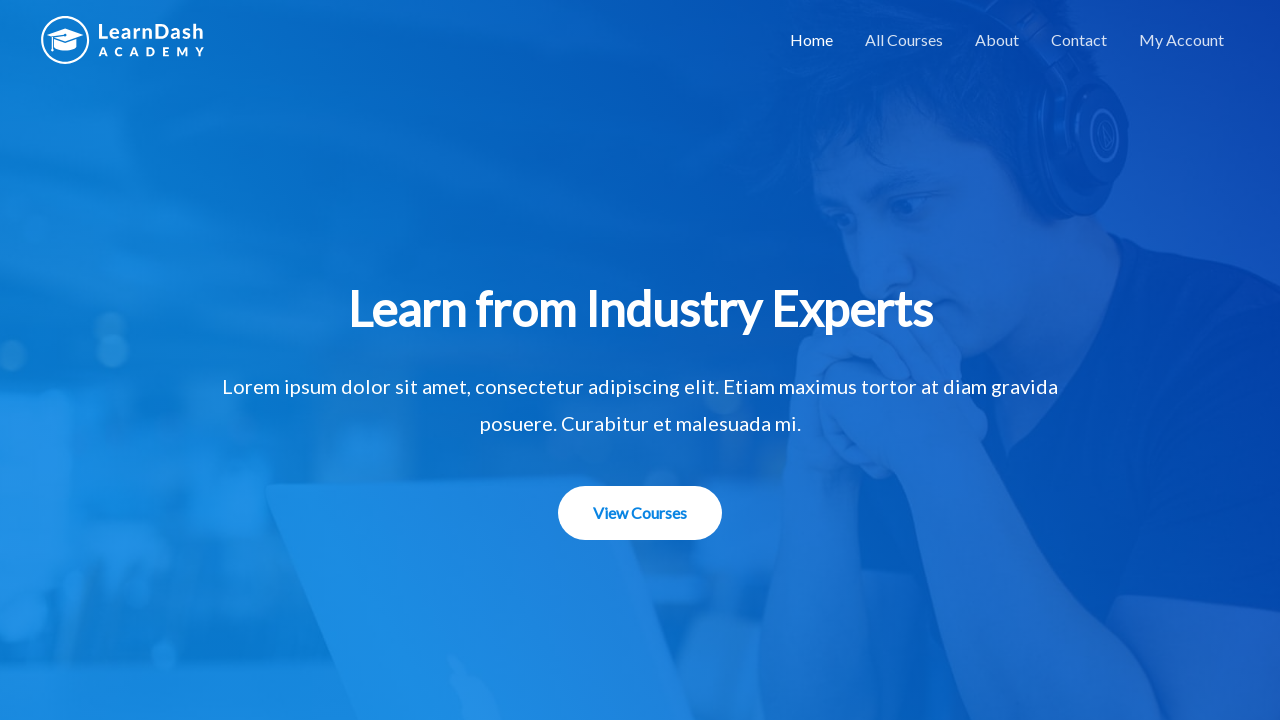

Clicked on 'My Account' menu item in the navigation bar at (1182, 40) on #primary-menu >> text=My Account
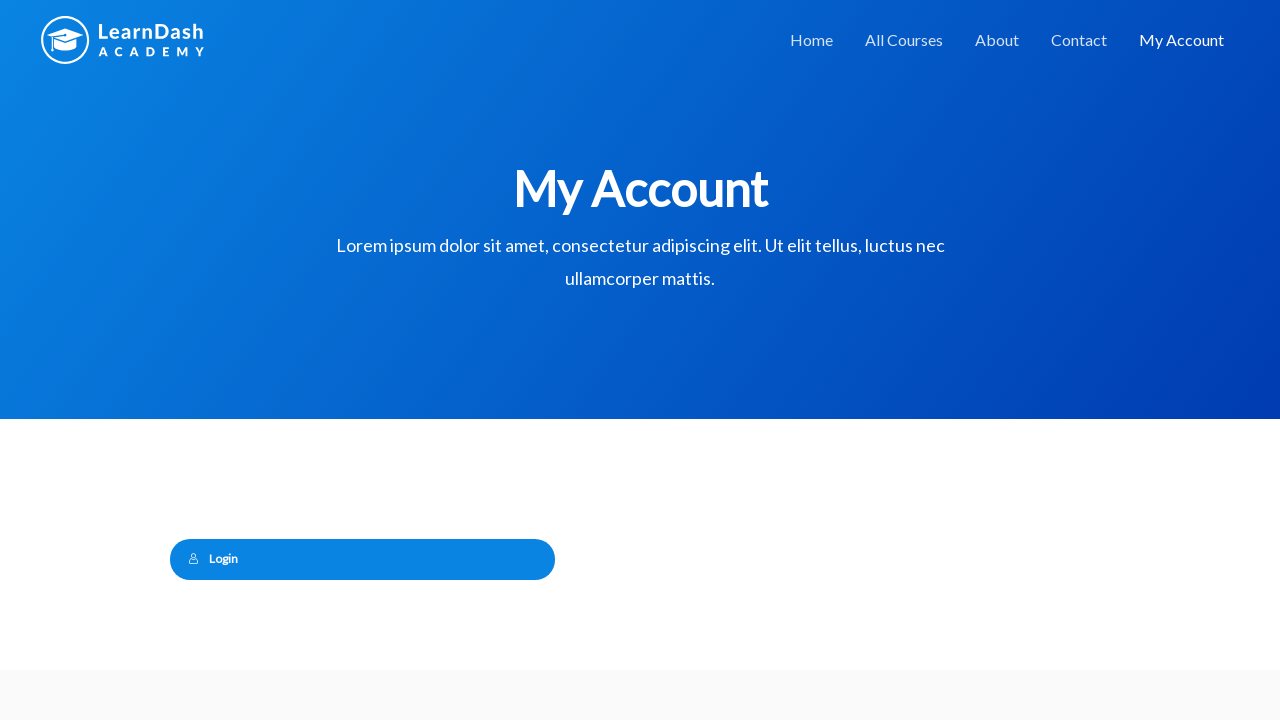

Page loaded and DOM content ready
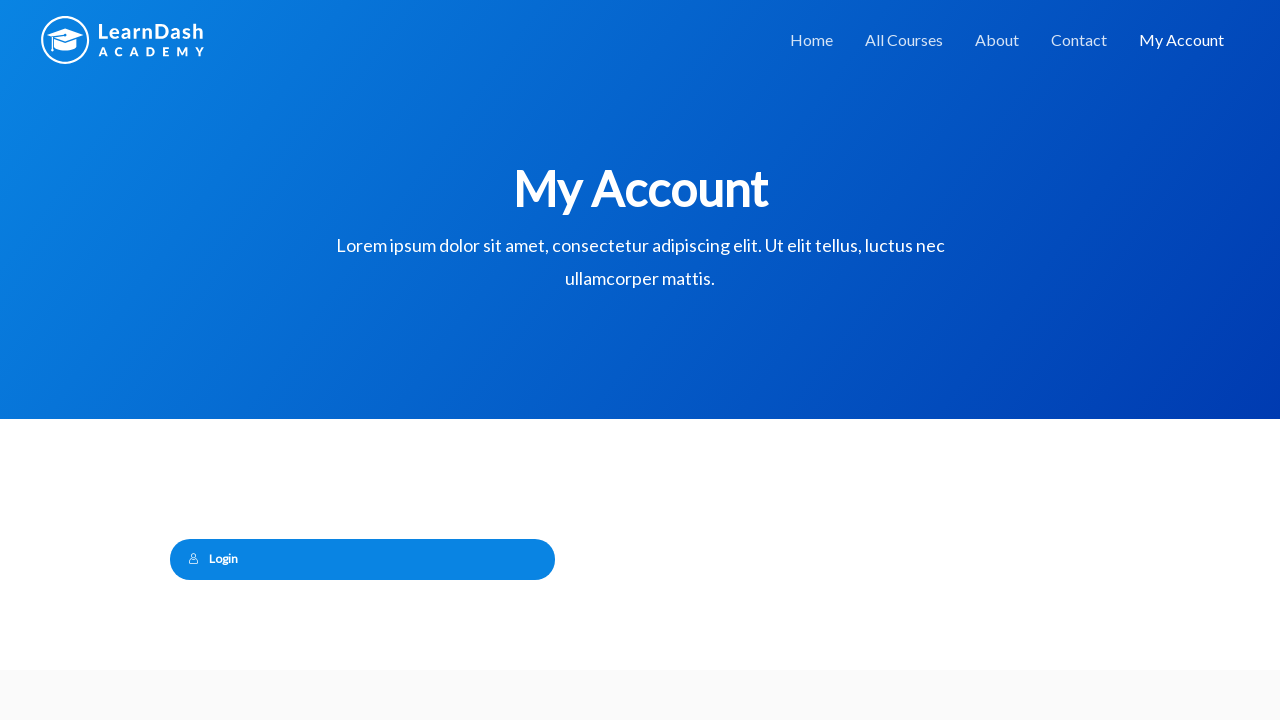

Verified page title is 'My Account – Alchemy LMS'
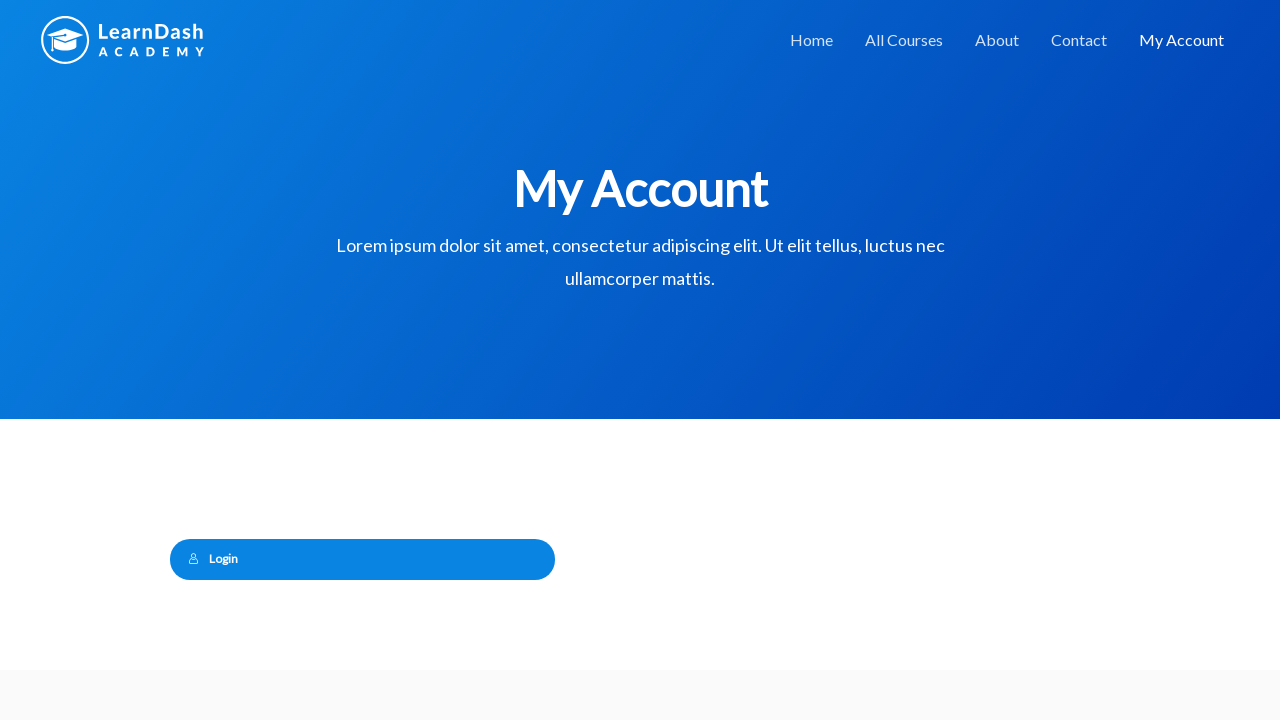

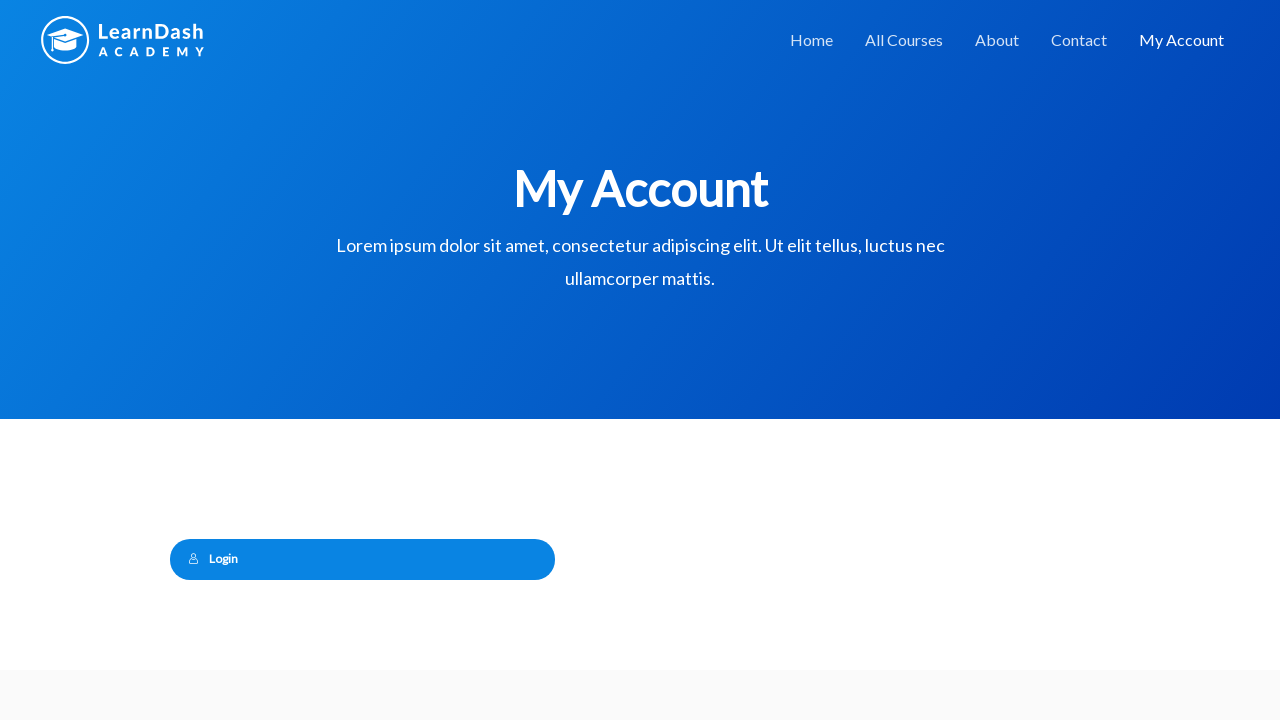